Tests popup window handling by clicking a link that opens a new popup window, then retrieves and verifies the window handles for both parent and child windows.

Starting URL: https://omayo.blogspot.com

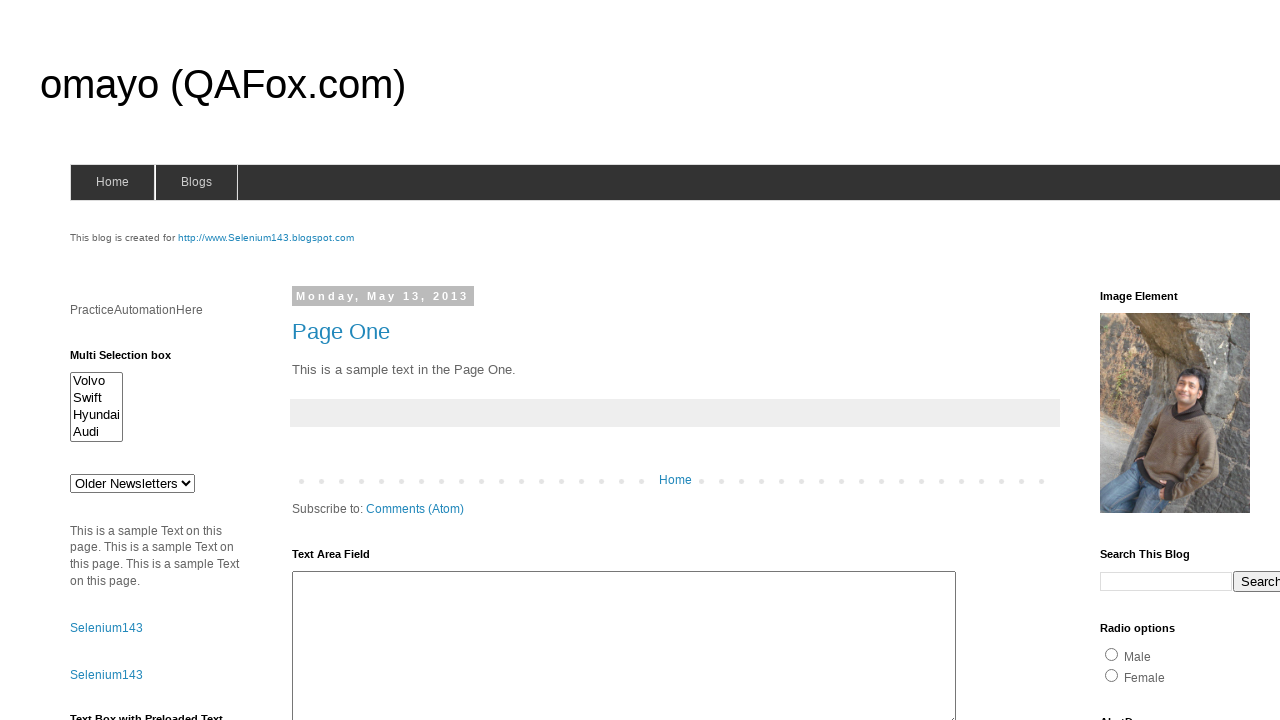

Clicked link to open popup window at (132, 360) on text=Open a popup window
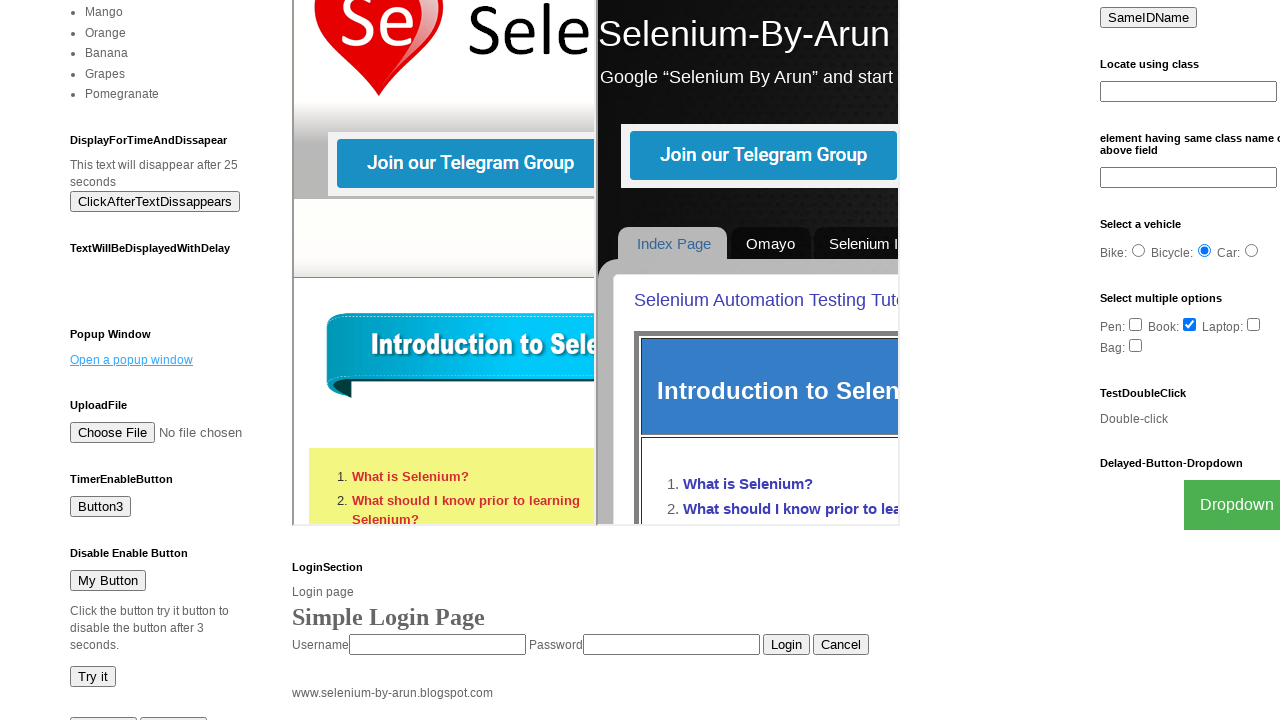

Waited 2 seconds for popup to open
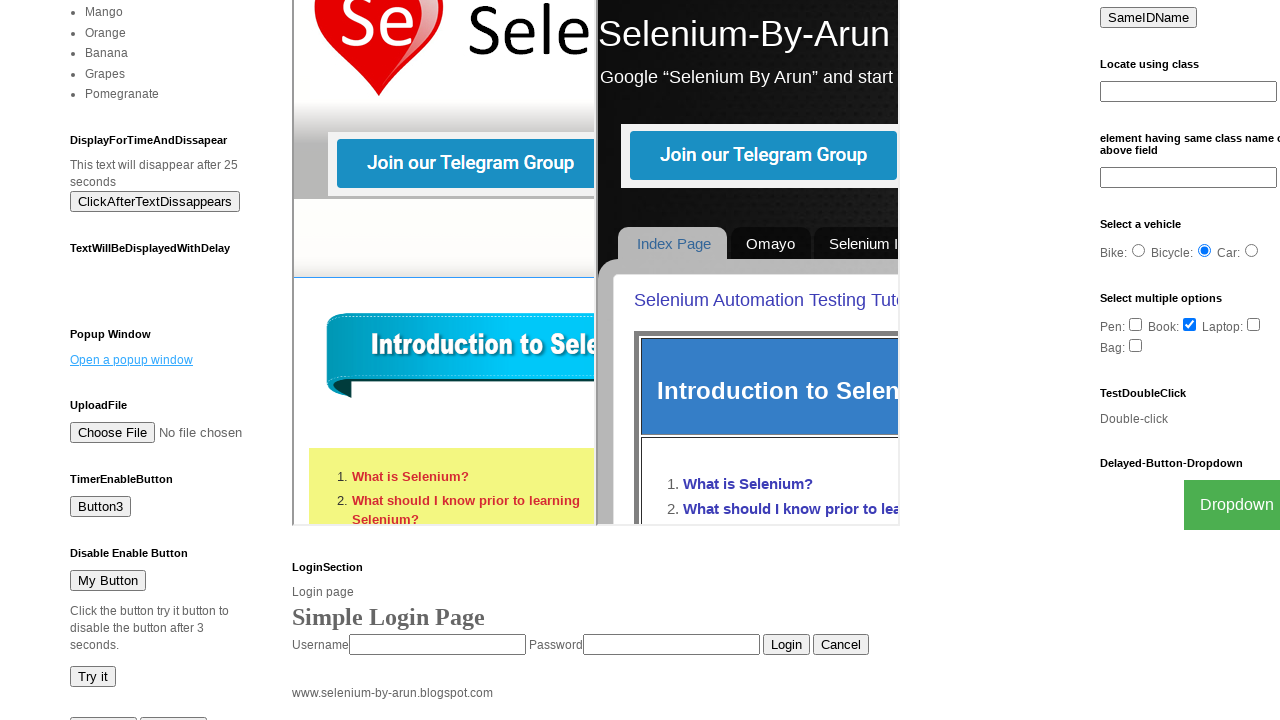

Retrieved all pages from context
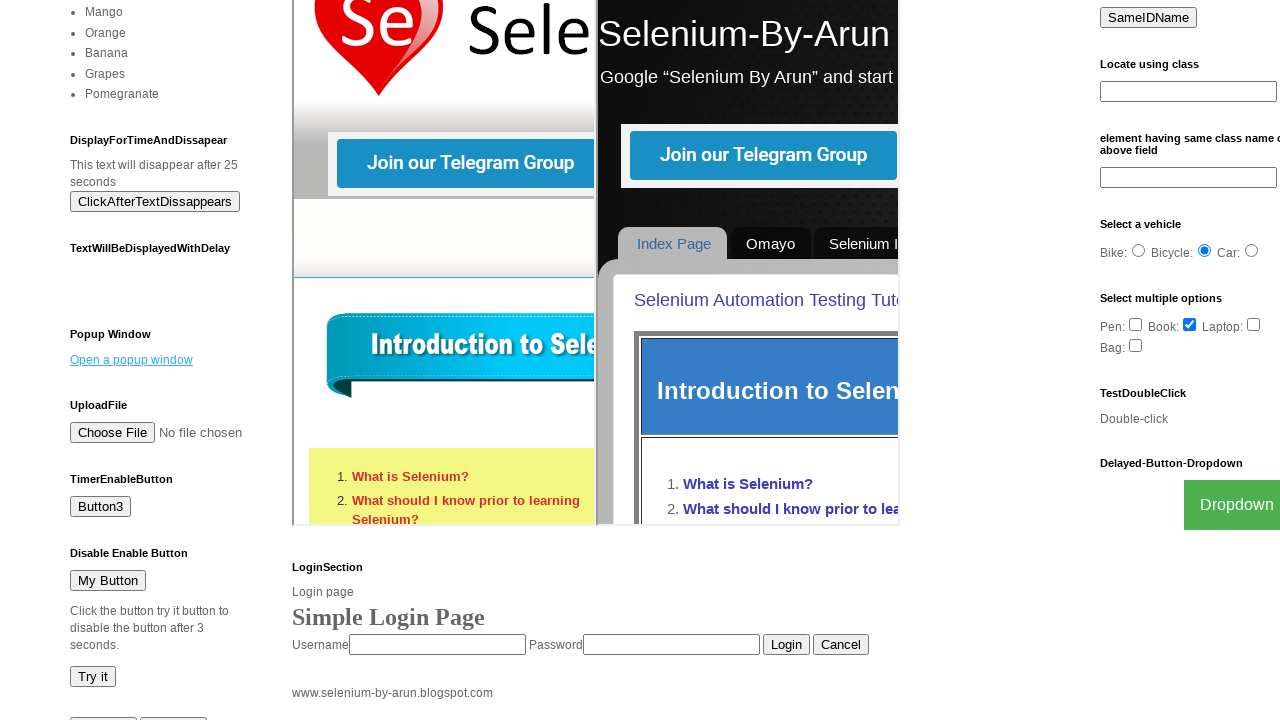

Verified multiple windows open: 2 pages found
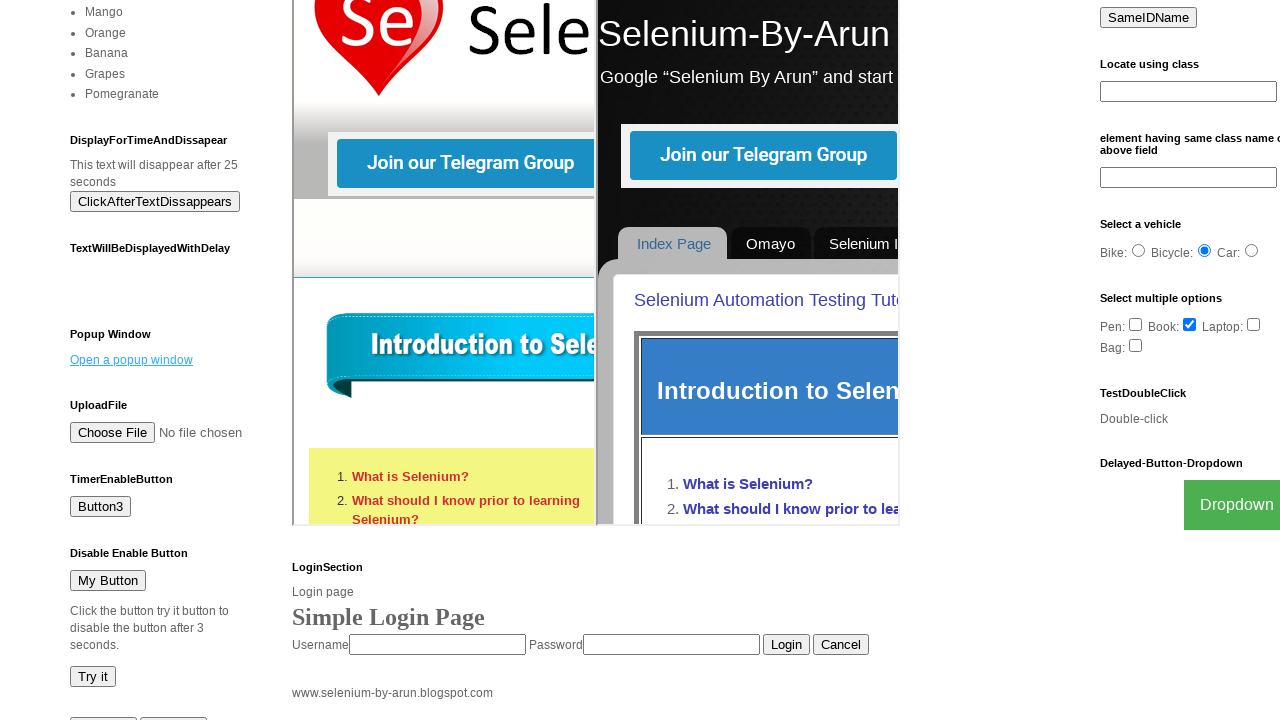

Identified parent window
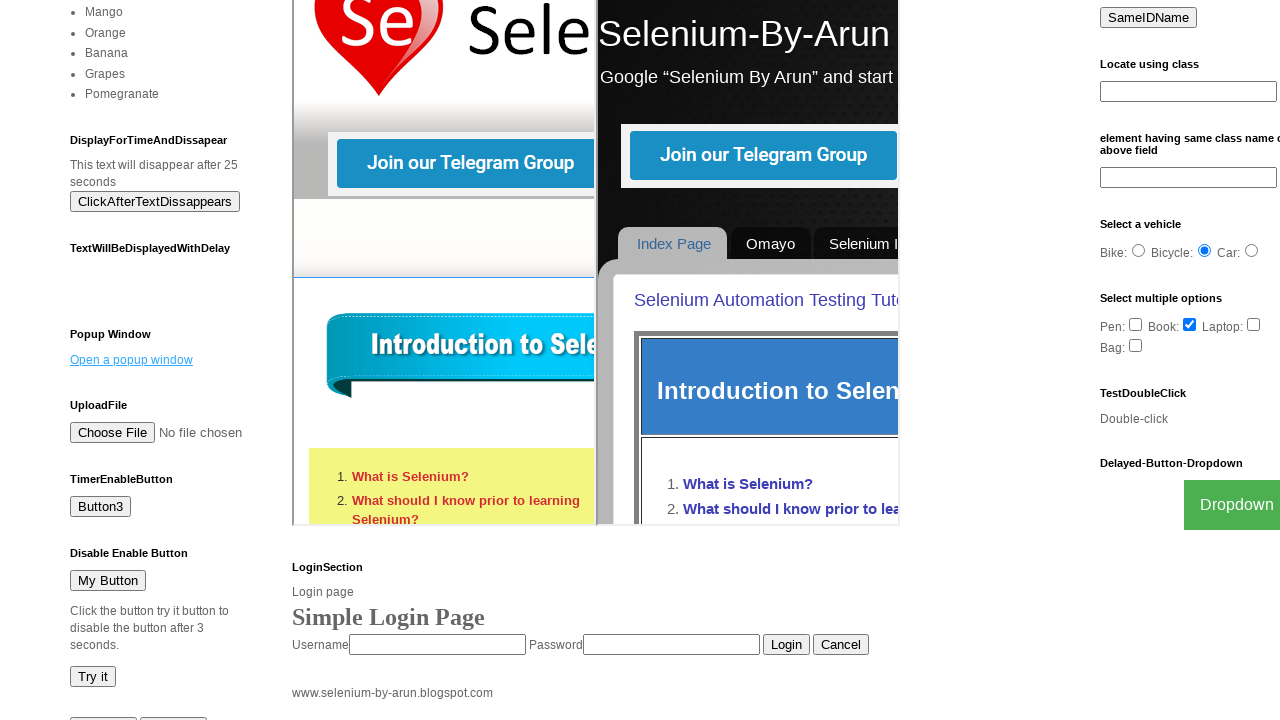

Identified popup window as newest page in context
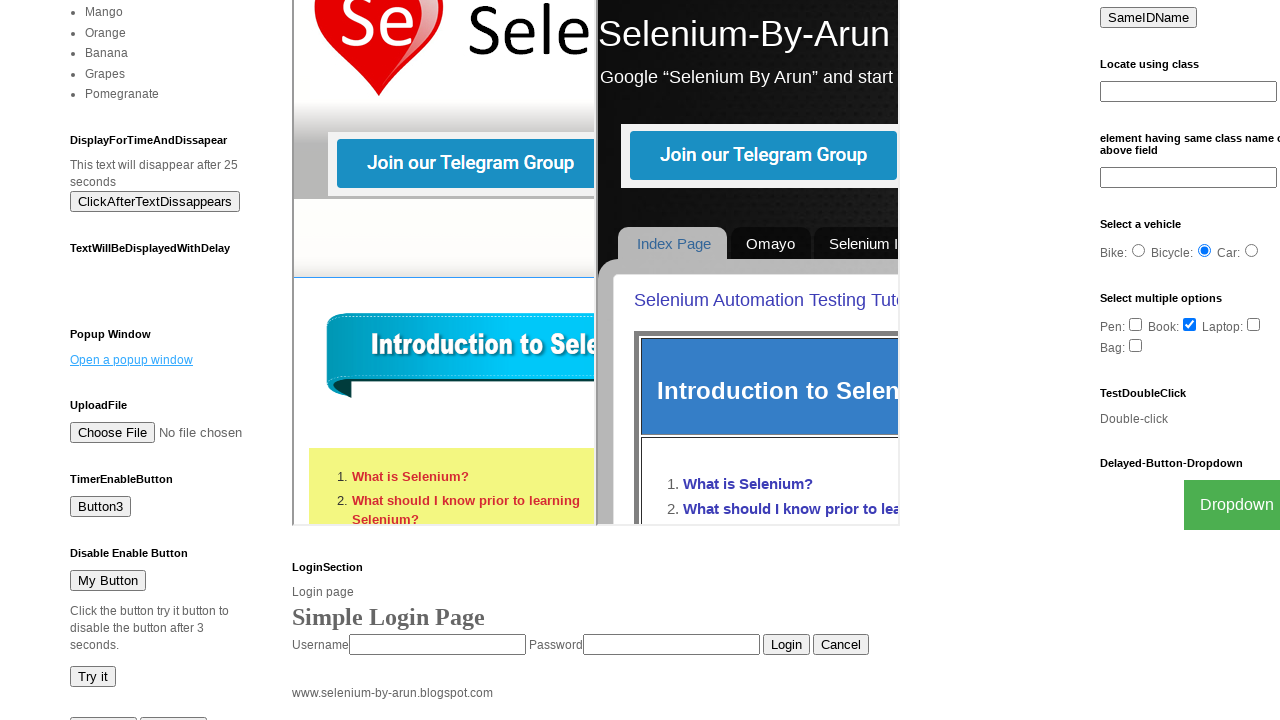

Popup window loaded completely
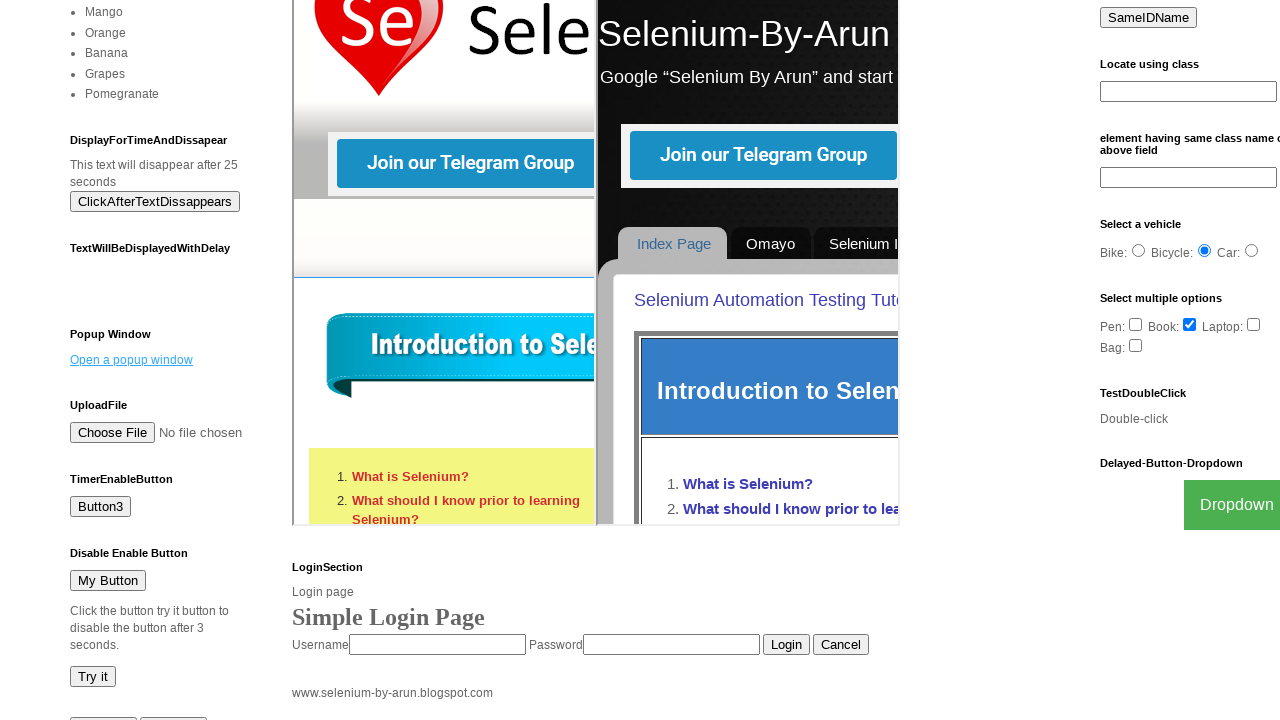

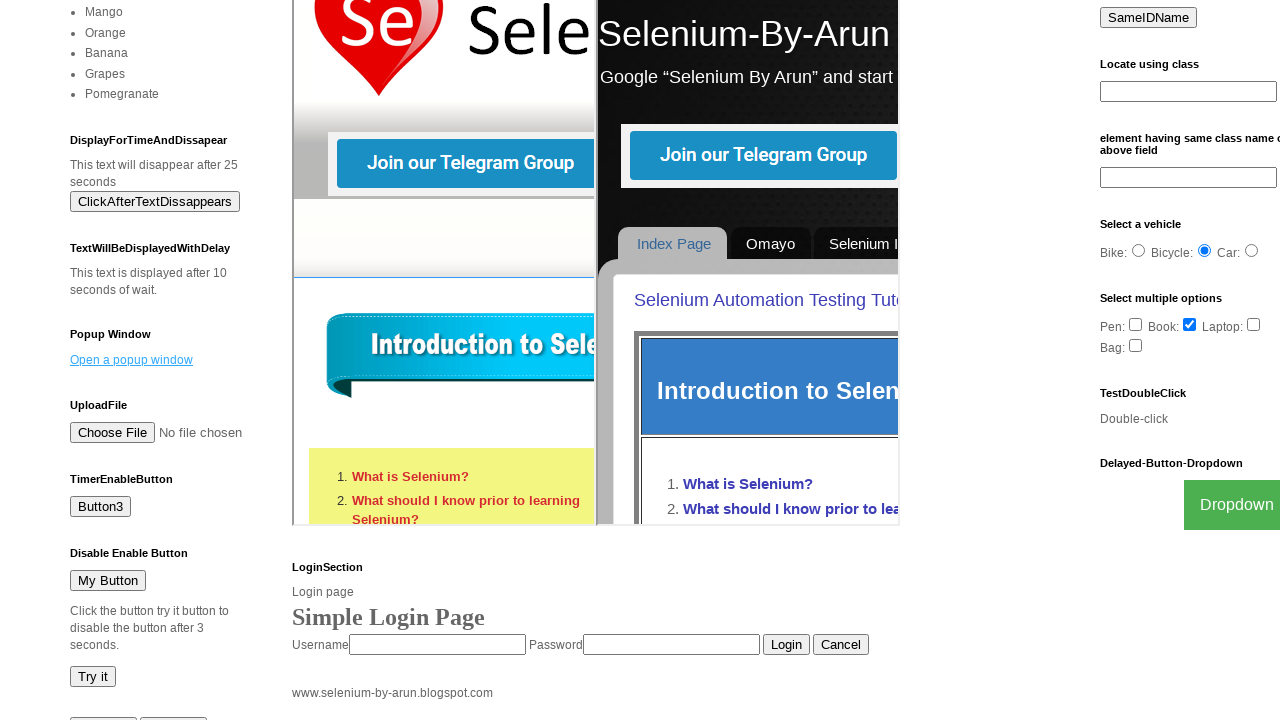